Tests setting a date in a readonly date field by removing the readonly attribute first

Starting URL: https://testautomationpractice.blogspot.com/

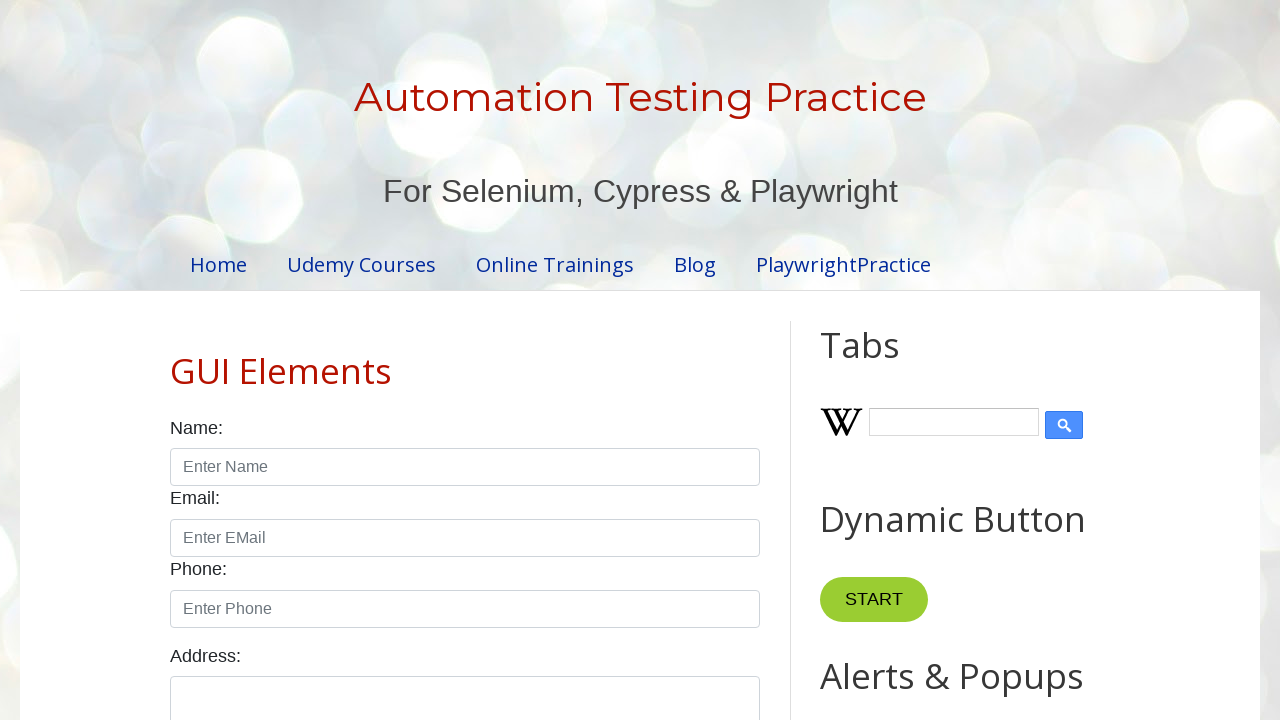

Removed readonly attribute from date field
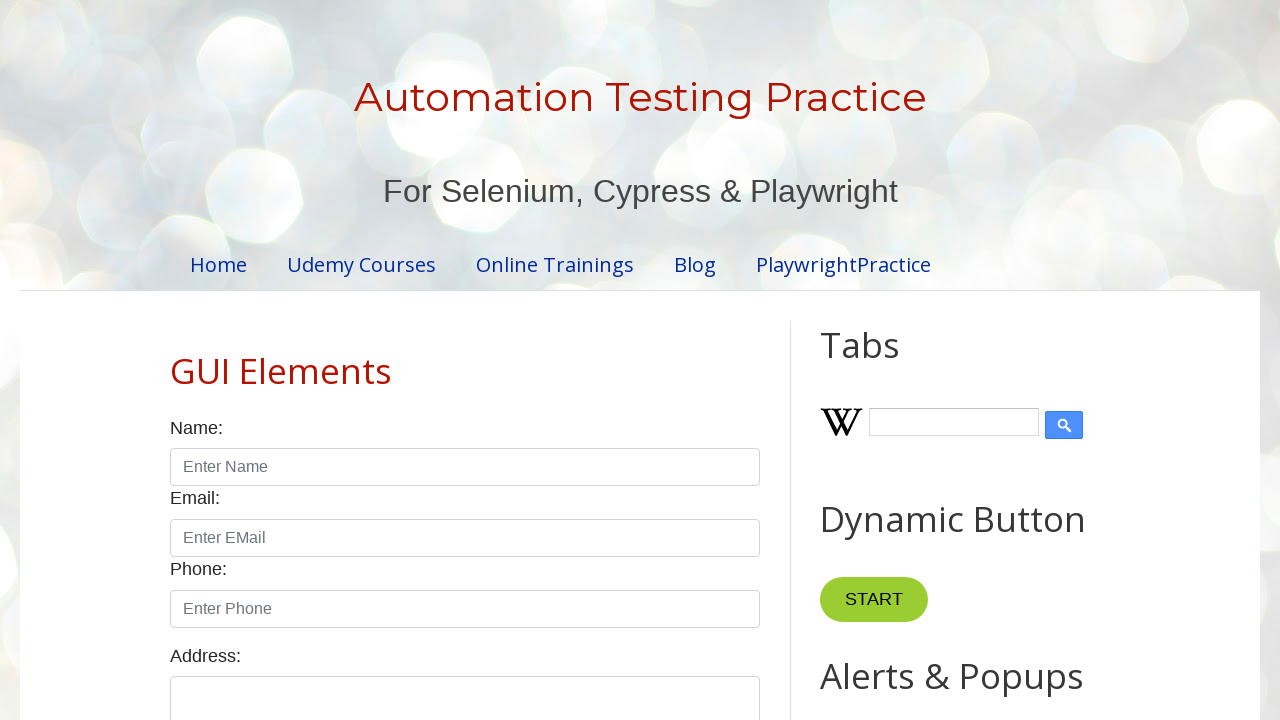

Filled date field with '16/06/1985' on xpath=//input[@id="txtDate"]
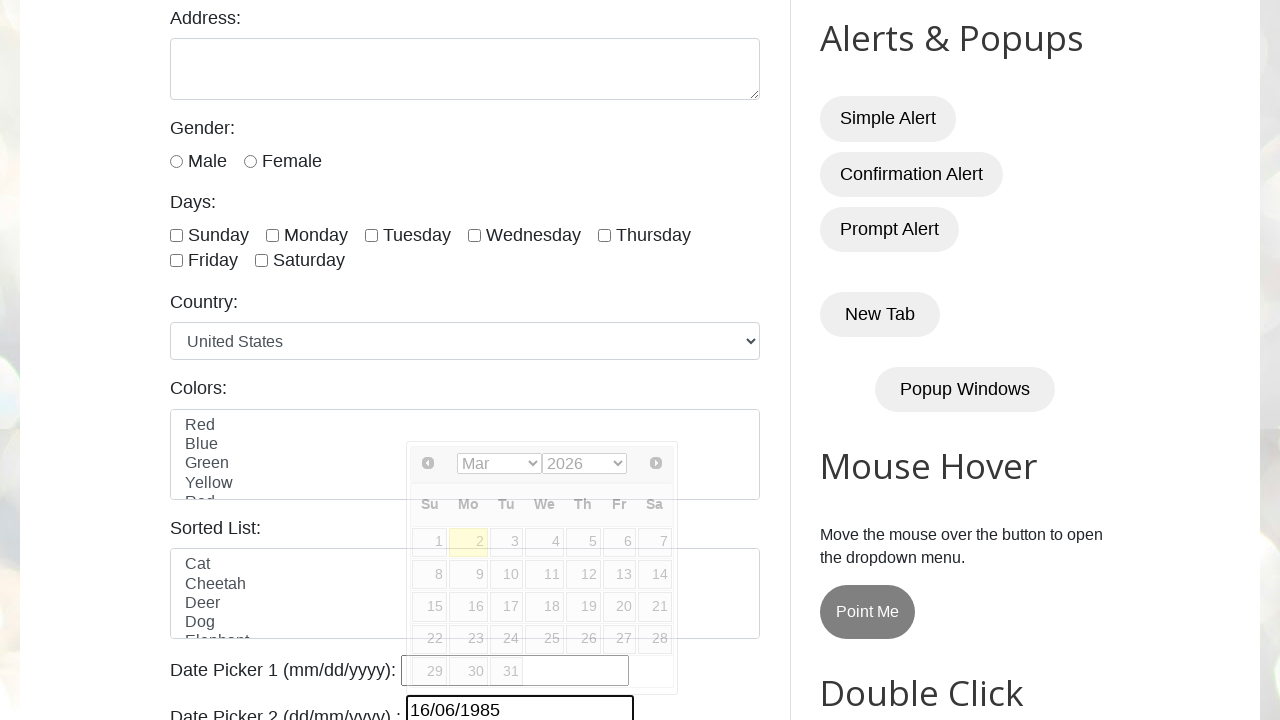

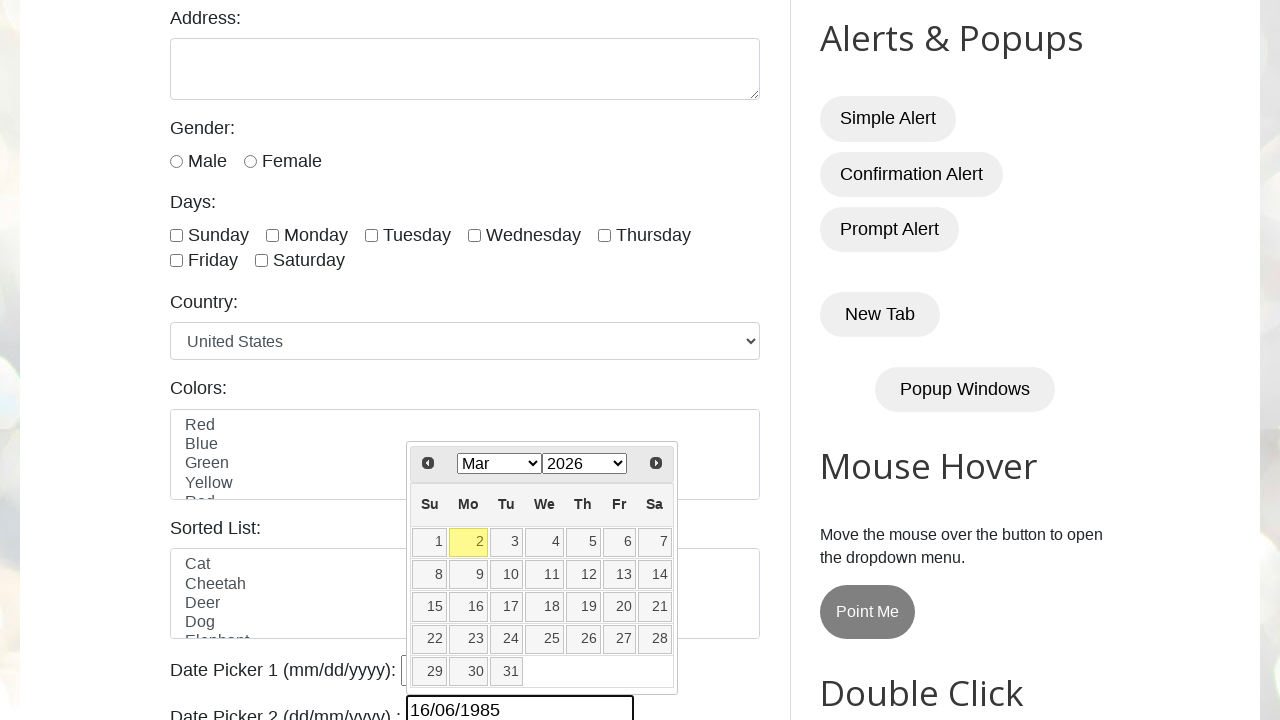